Navigates to a refresh test page and performs a page refresh

Starting URL: http://compendiumdev.co.uk/selenium/refresh.php

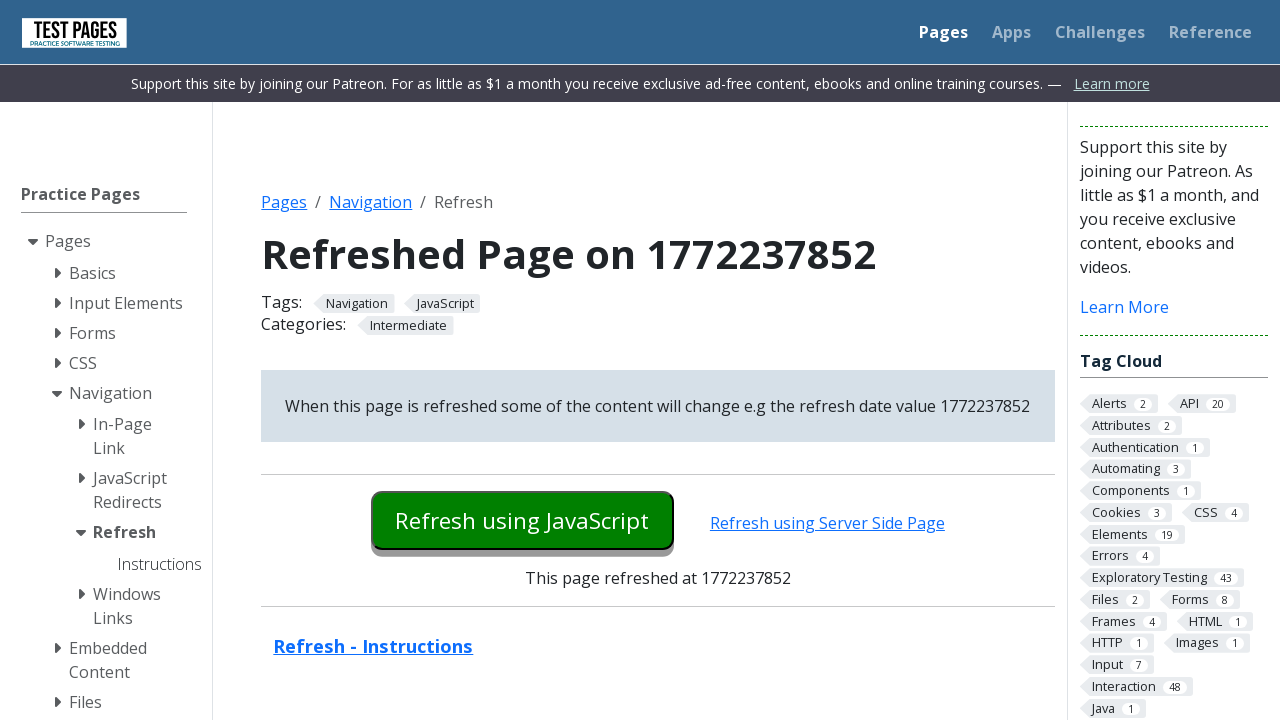

Navigated to refresh test page
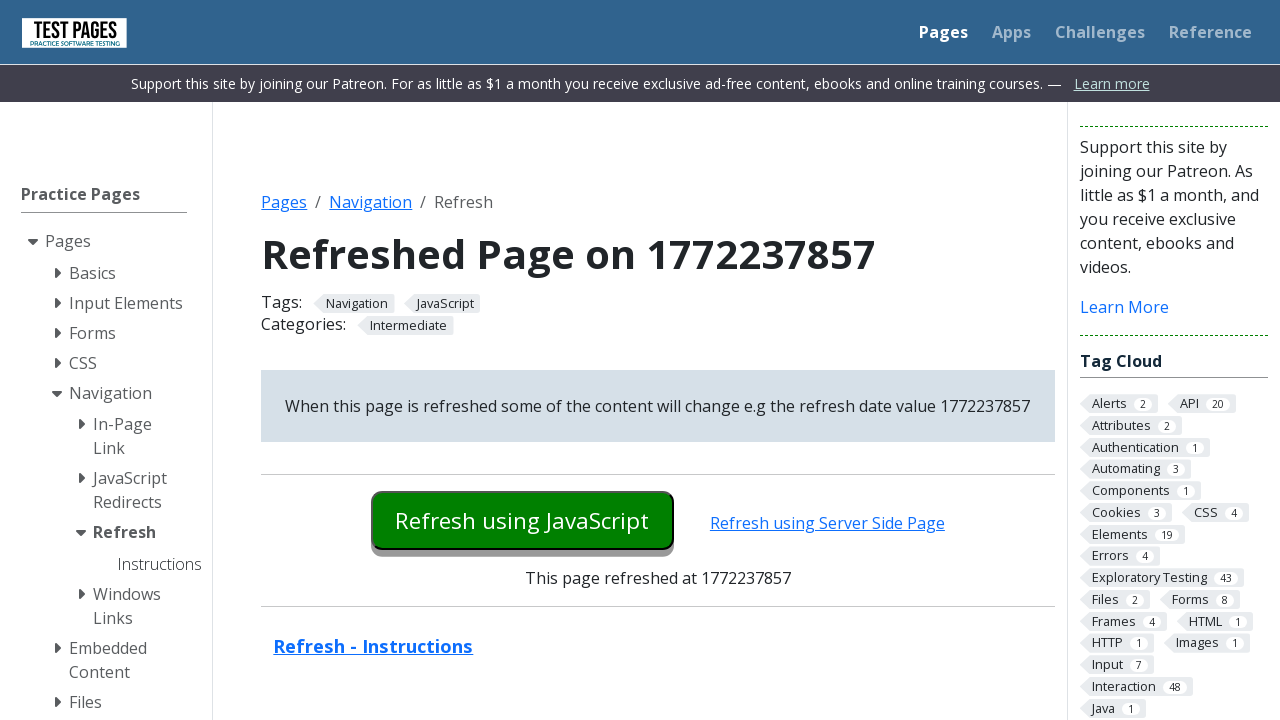

Performed page refresh
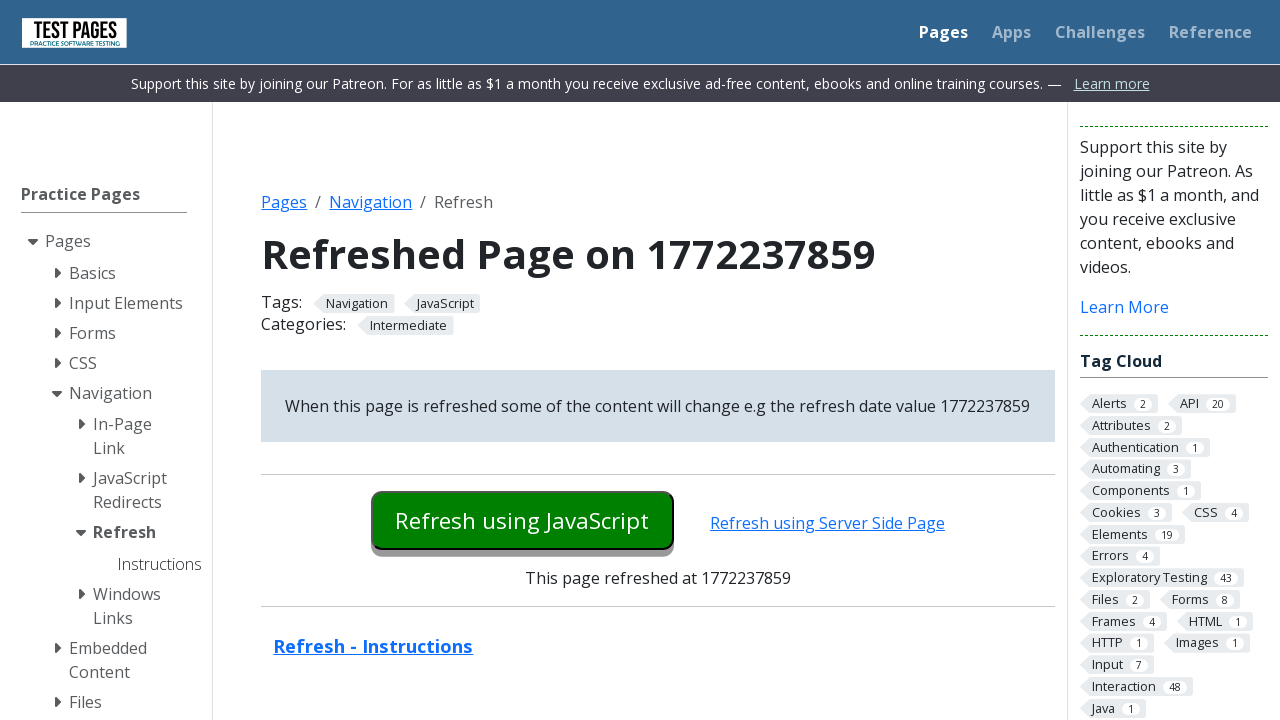

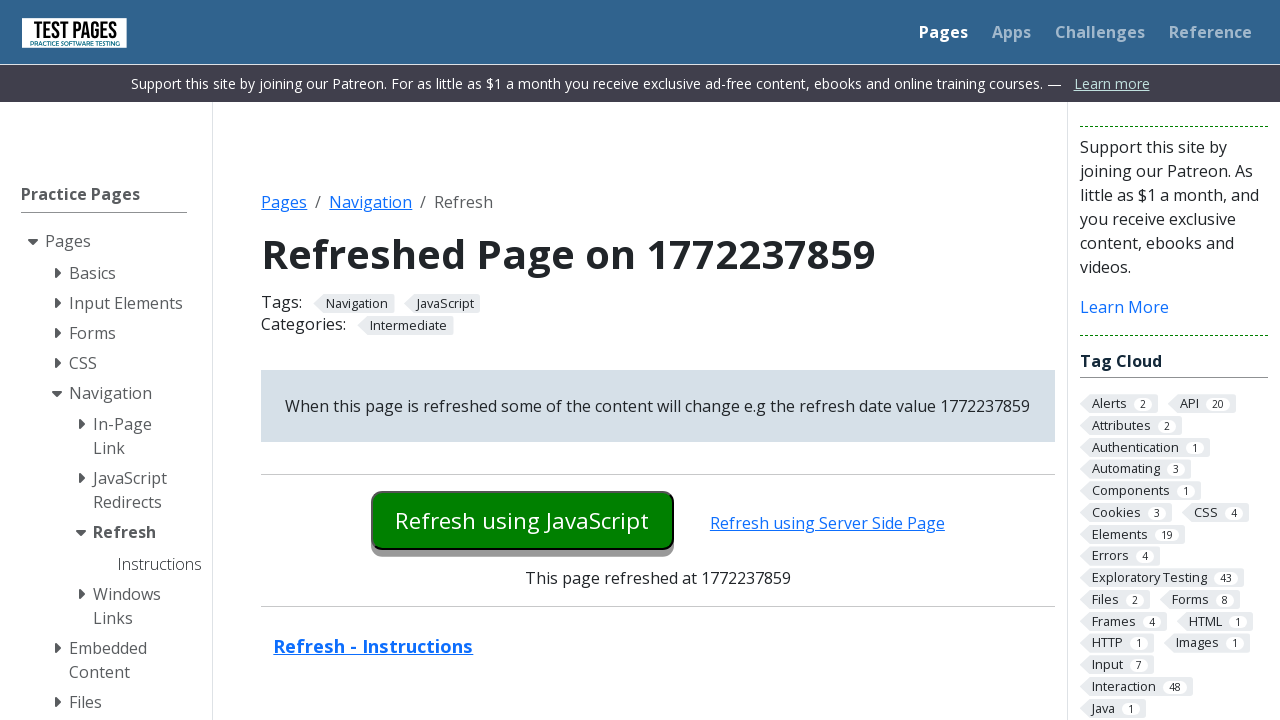